Tests a password generator by clicking the generate button and verifying that a new password is generated

Starting URL: https://unzerstort.github.io/gerador-senhas/

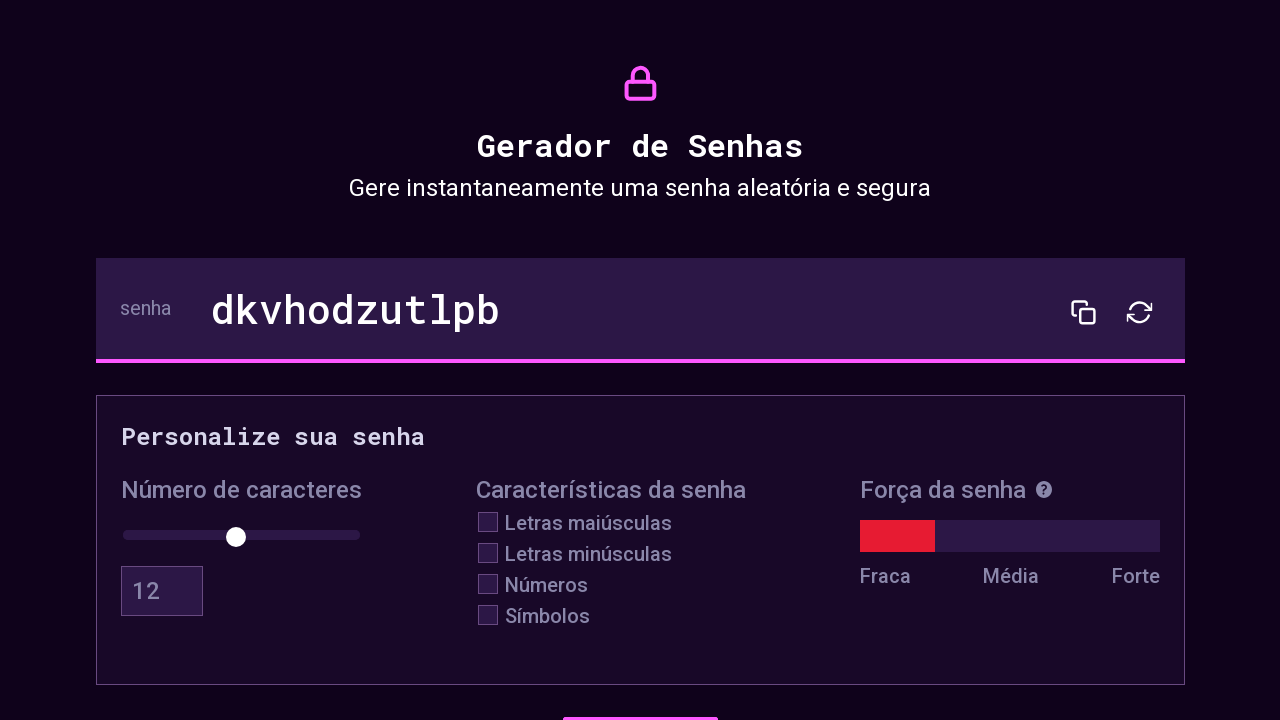

Retrieved initial password value from password field
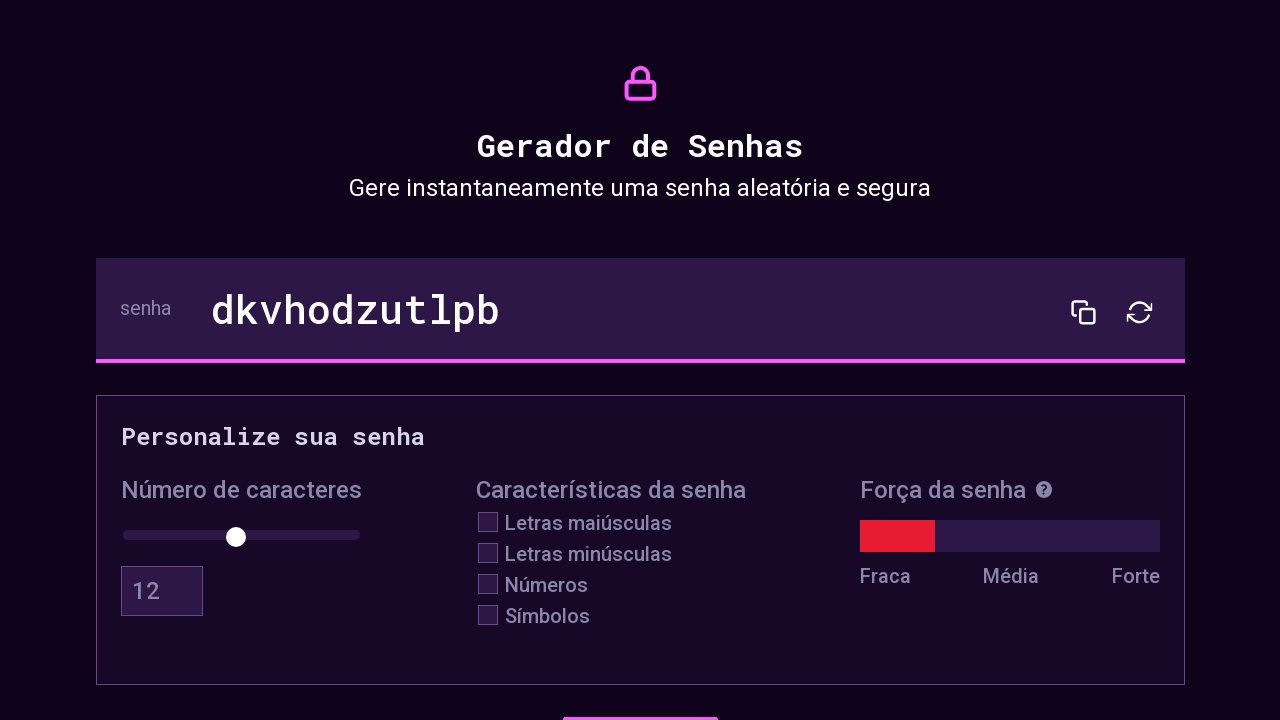

Clicked the generate button to create a new password at (1139, 314) on .generate
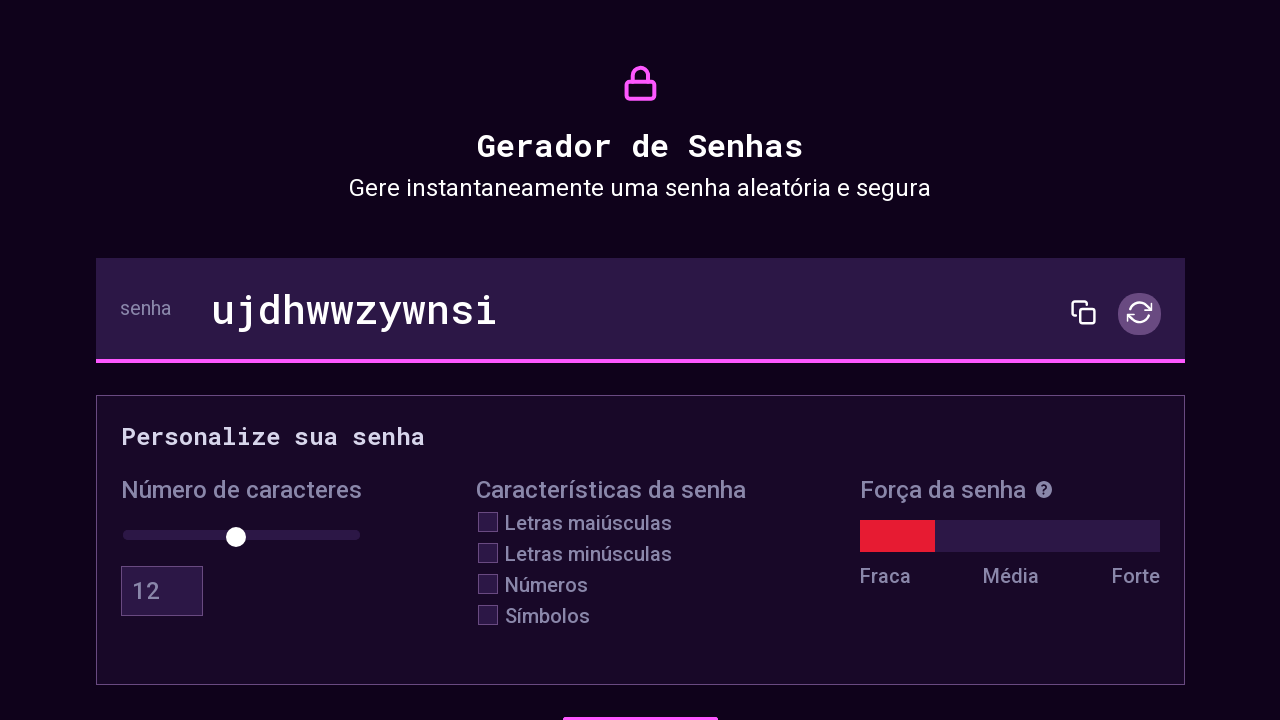

Waited 500ms for password generation to complete
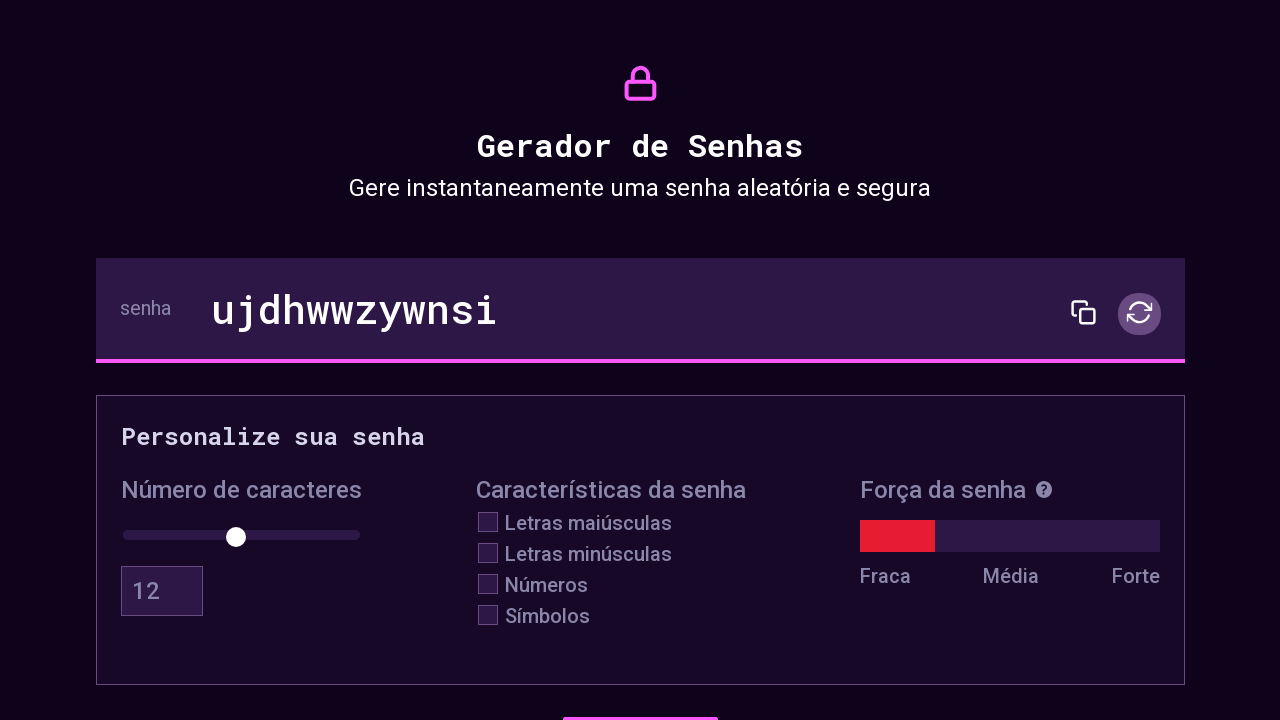

Retrieved new password value from password field
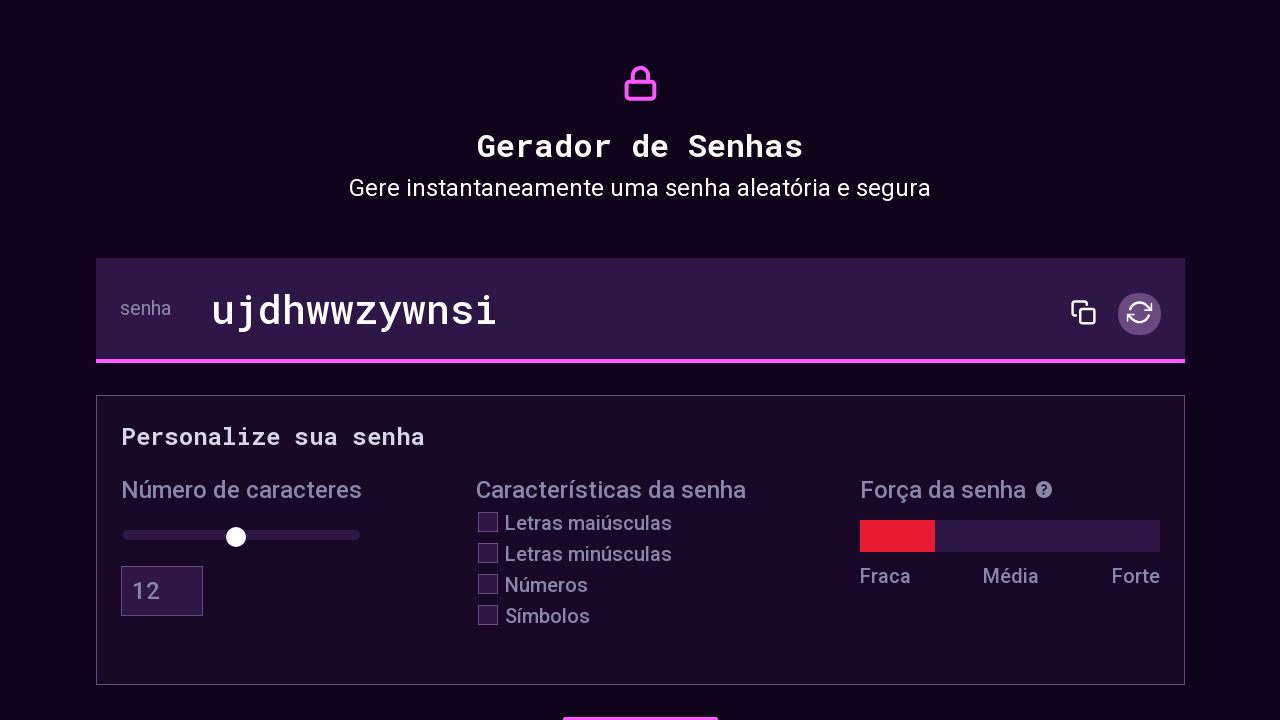

Verified that password changed after clicking generate button
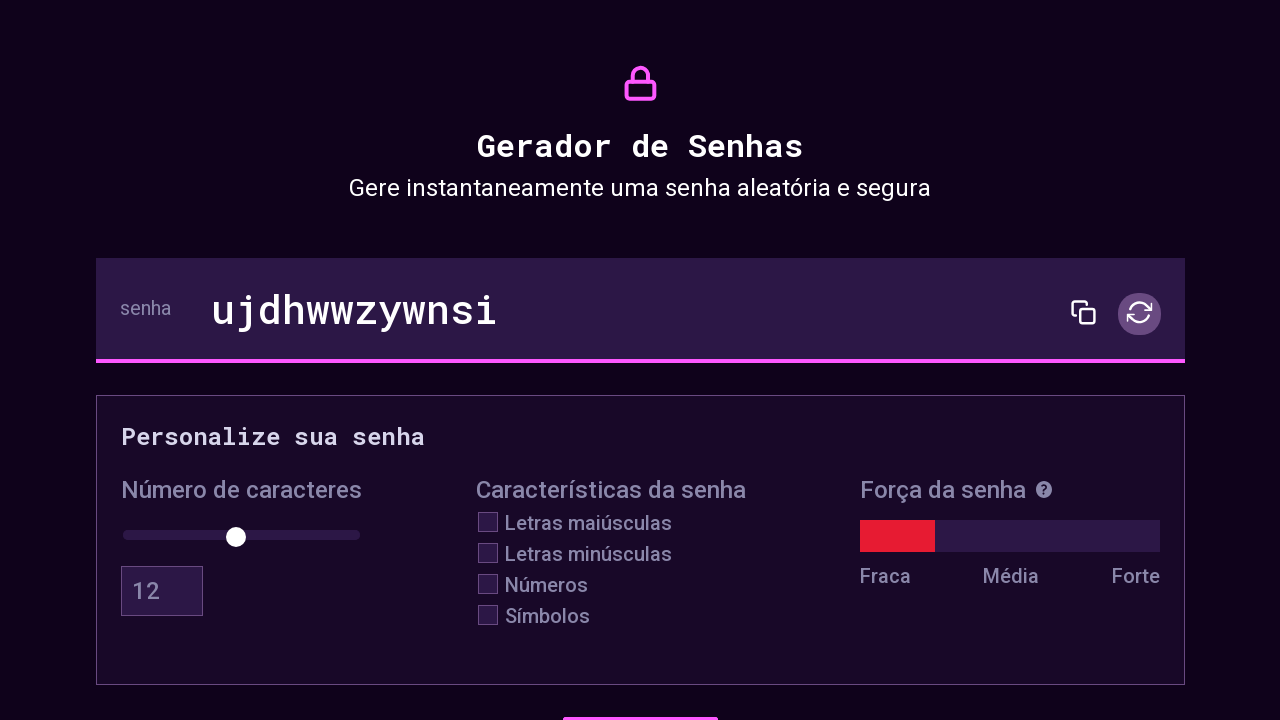

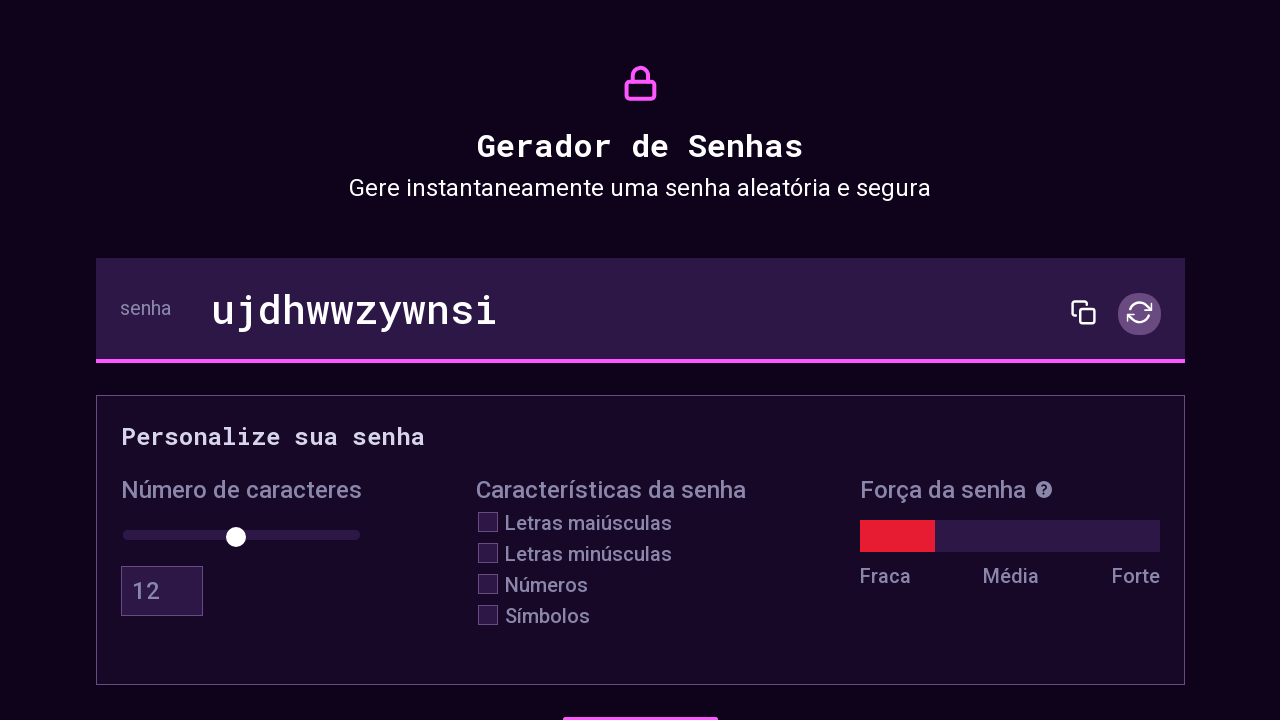